Tests an e-commerce checkout flow by searching for products, adding a specific item to cart, and proceeding through the checkout process

Starting URL: https://rahulshettyacademy.com/seleniumPractise/#/

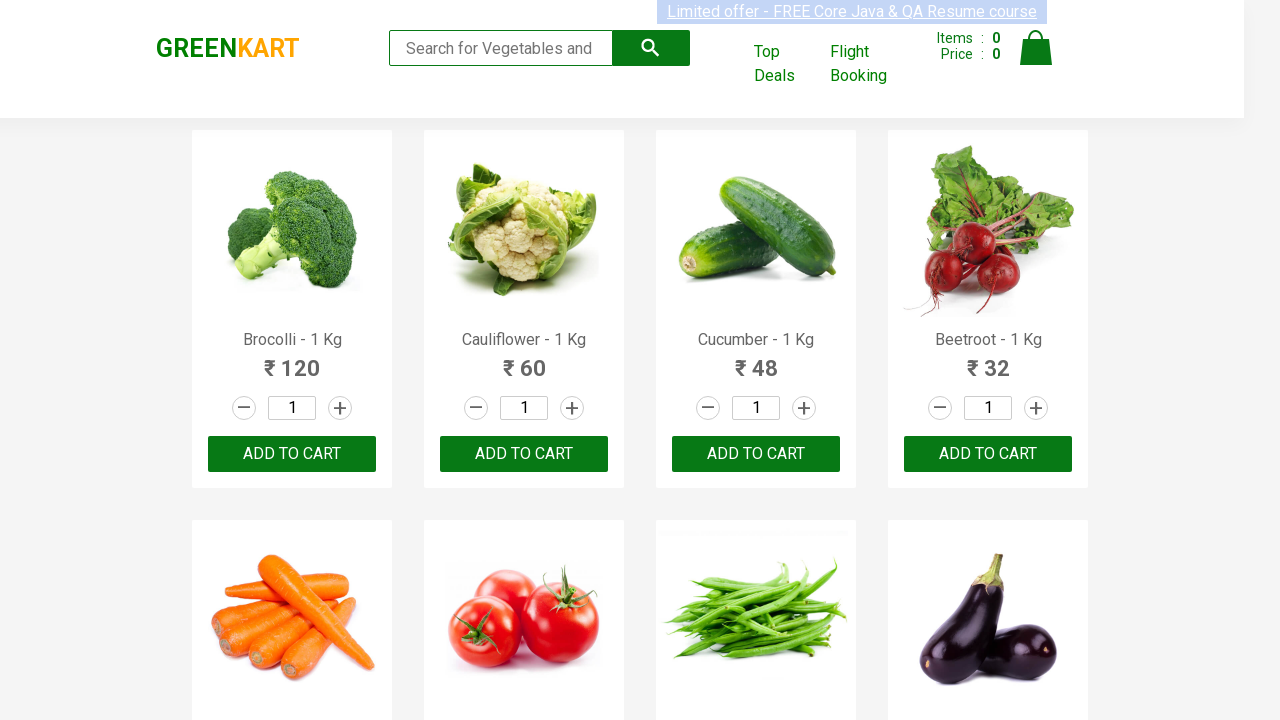

Filled search field with 'ca' to find products on .search-keyword
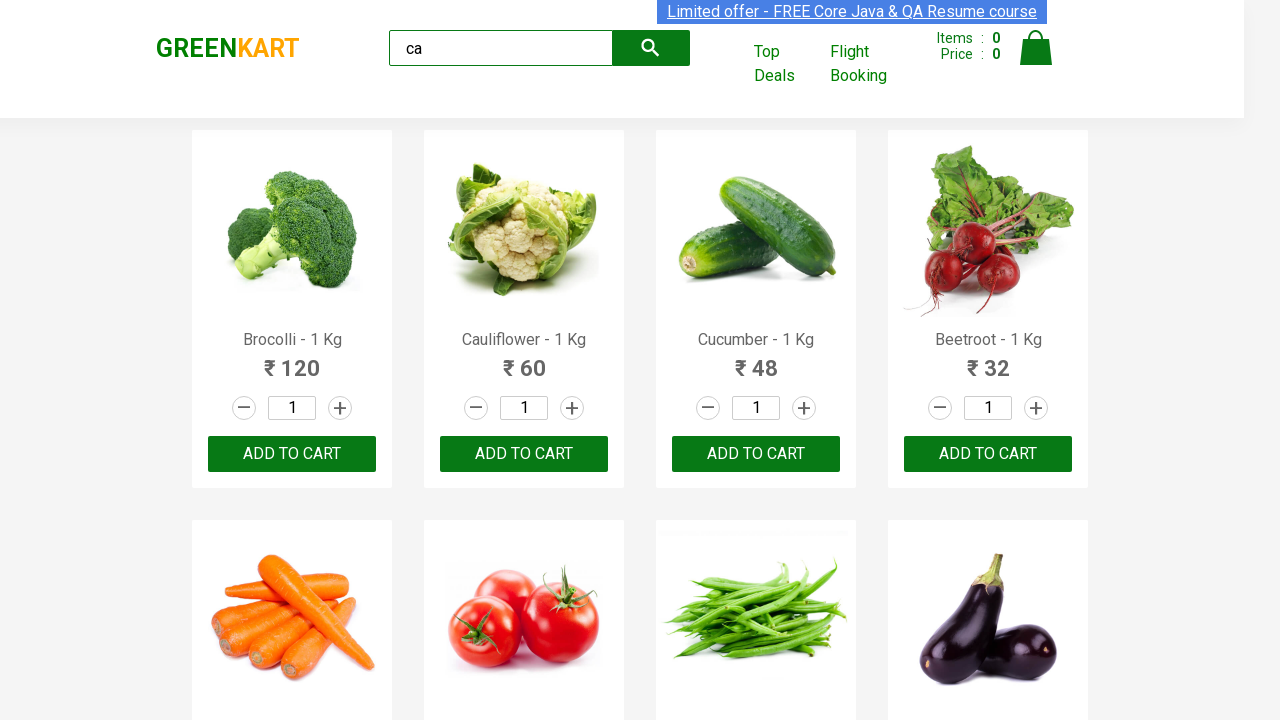

Waited 2 seconds for products to load
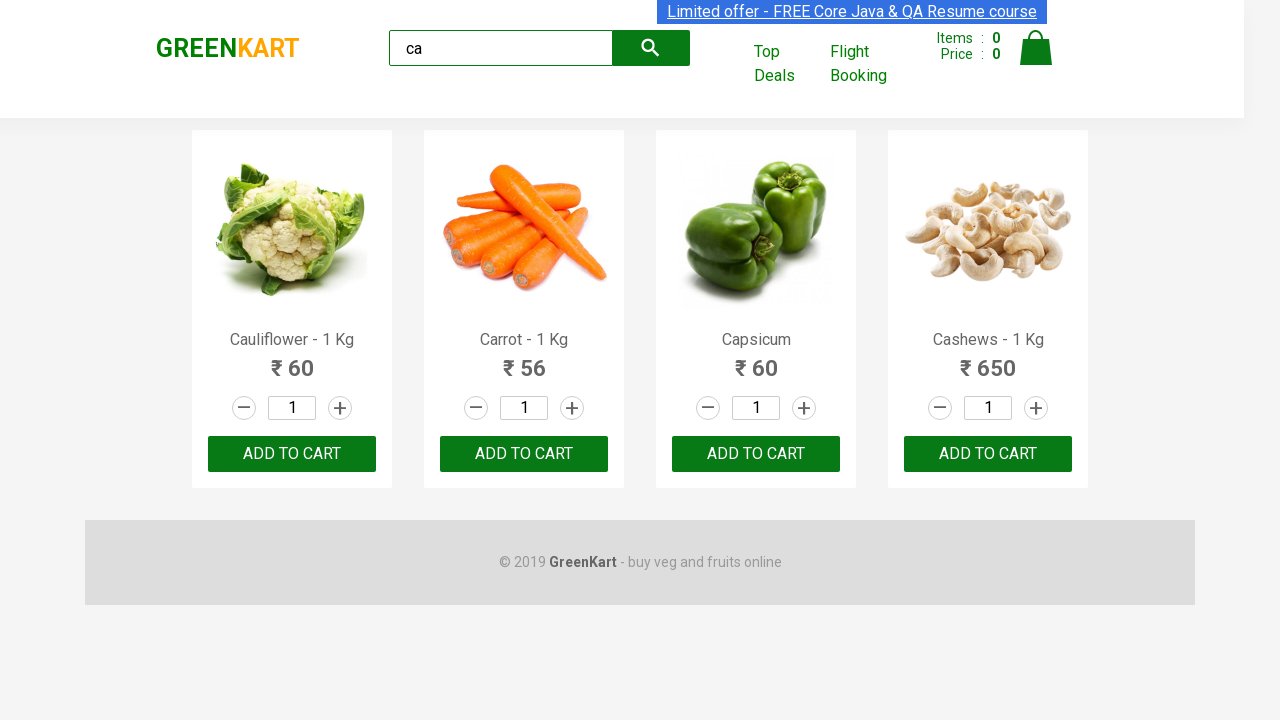

Located all product elements on page
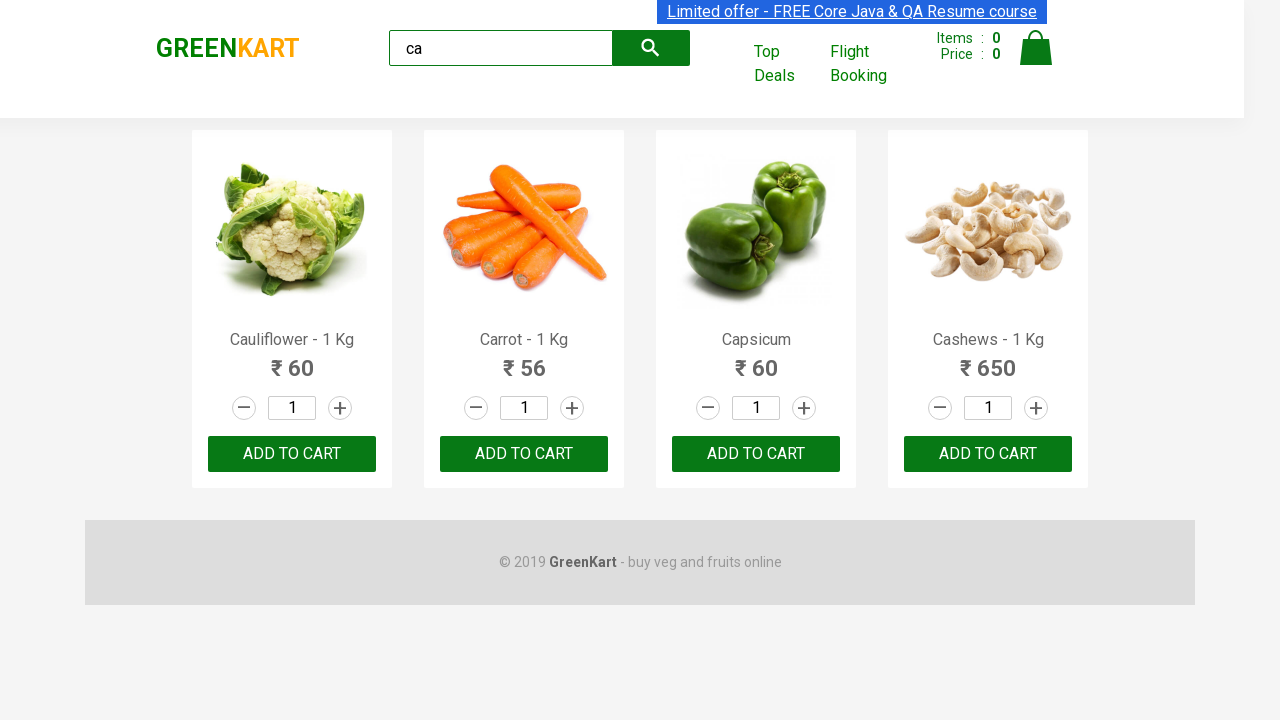

Retrieved product name: Cauliflower - 1 Kg
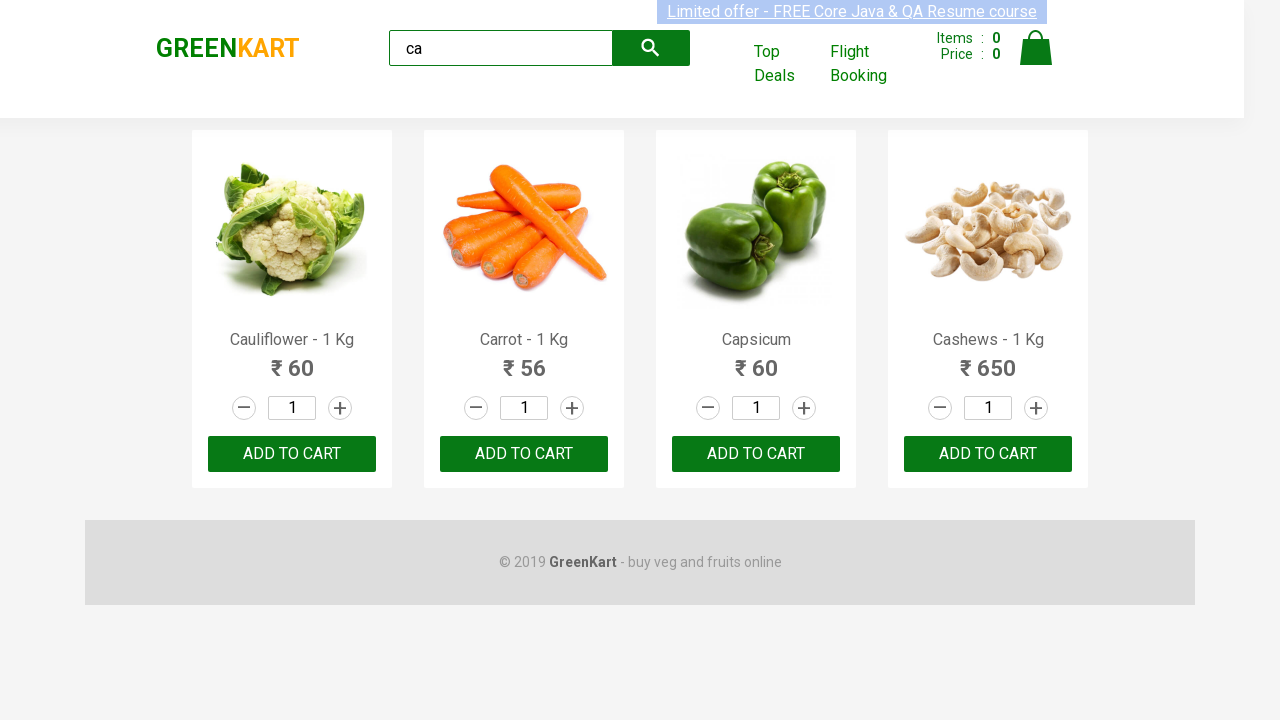

Retrieved product name: Carrot - 1 Kg
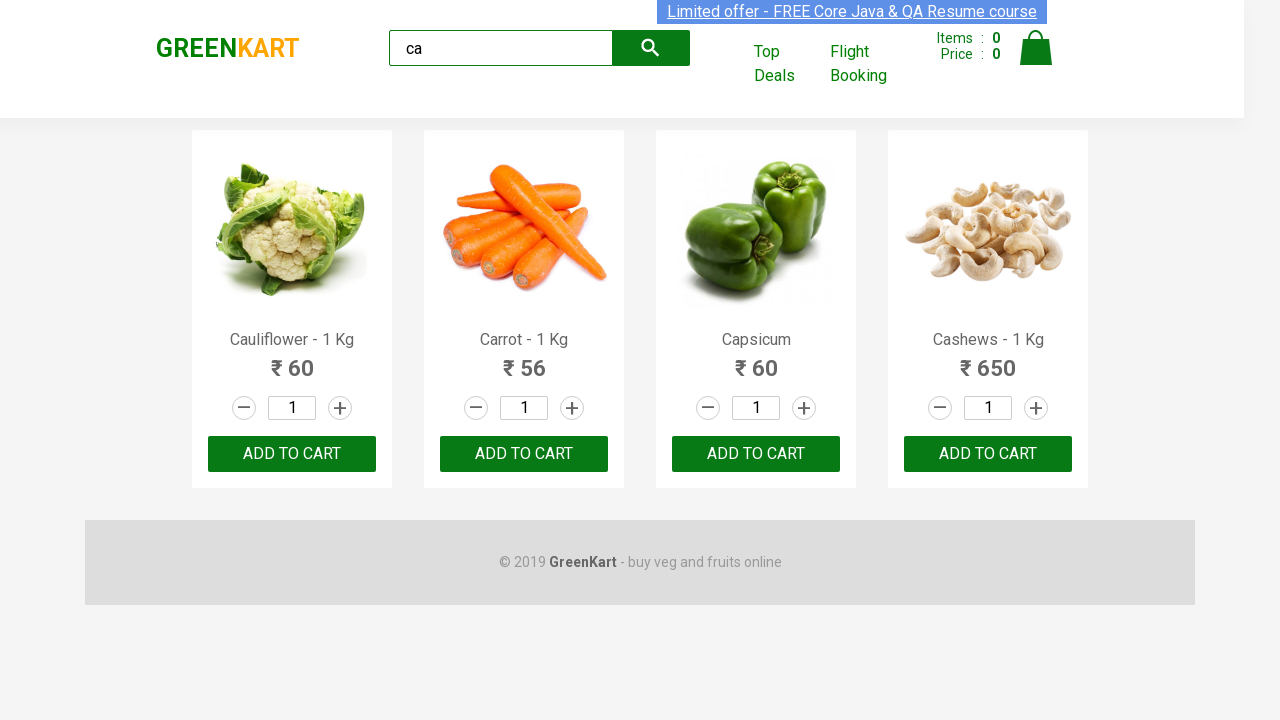

Retrieved product name: Capsicum
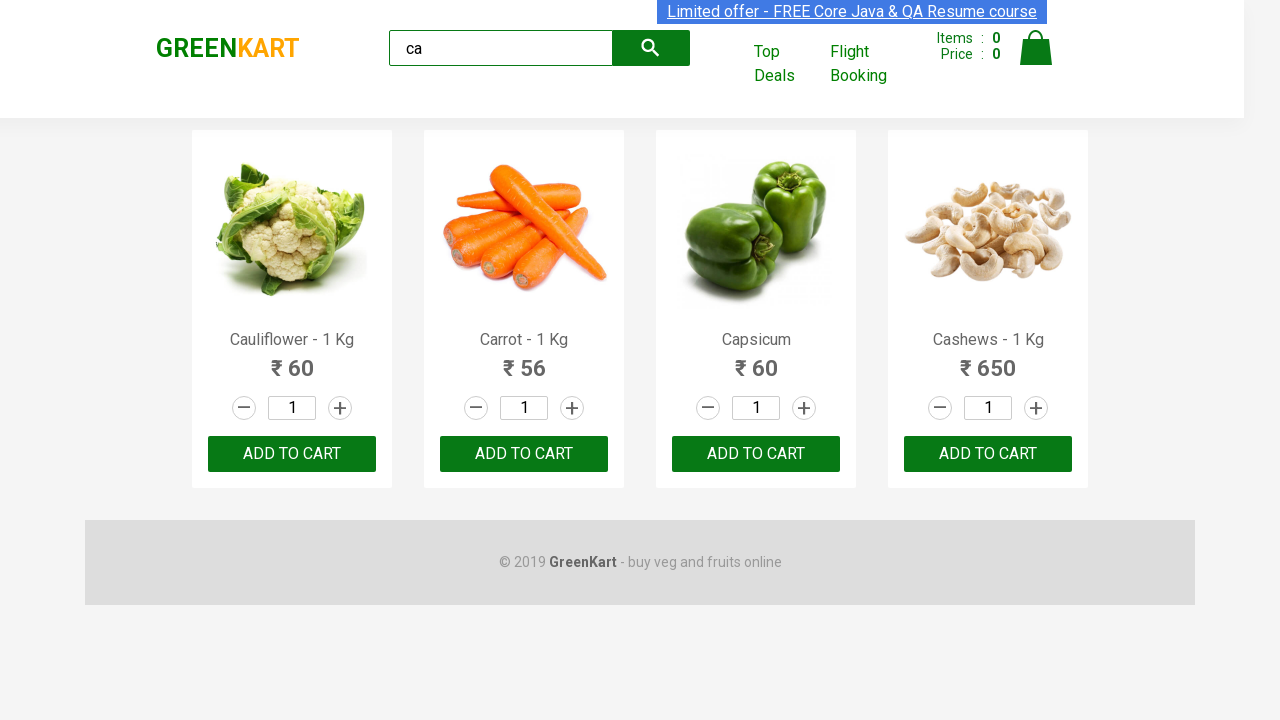

Clicked add to cart button for Capsicum product at (756, 454) on .products .product >> nth=2 >> button
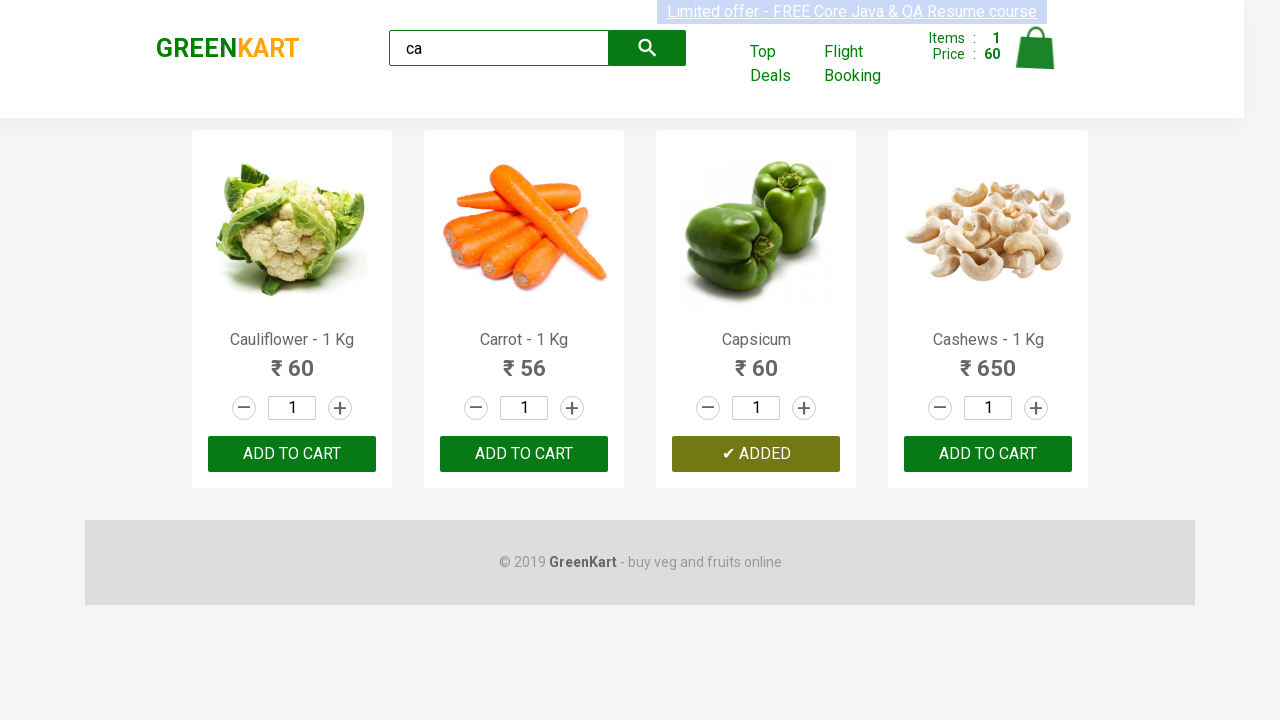

Clicked on cart icon to view cart at (1036, 48) on .cart-icon > img
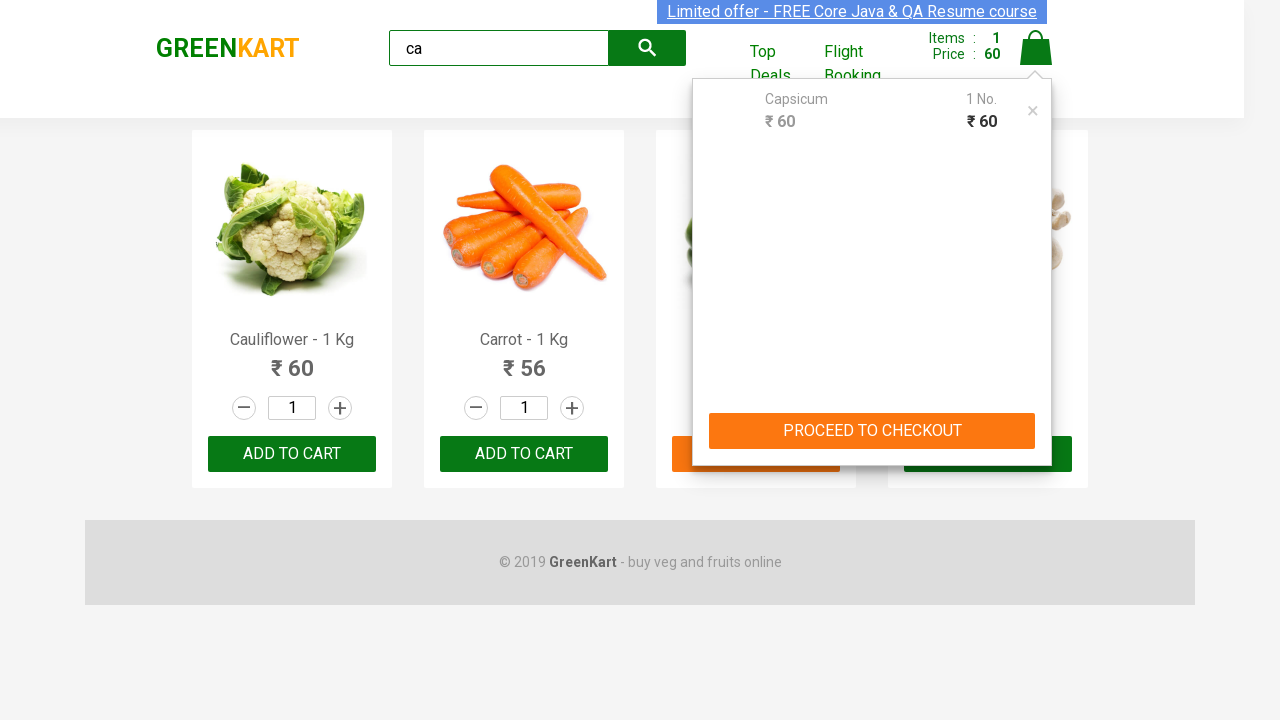

Clicked PROCEED TO CHECKOUT button at (872, 431) on button:has-text("PROCEED TO CHECKOUT")
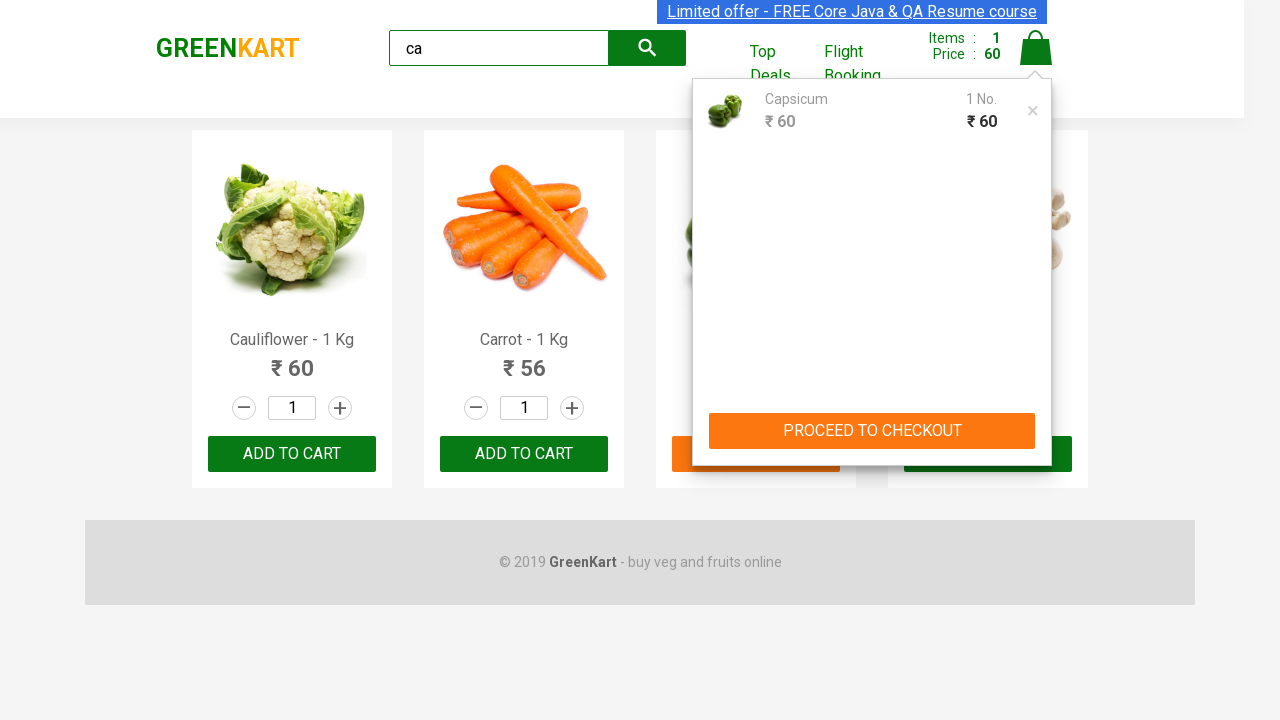

Clicked Place Order button to complete checkout at (1036, 420) on button:has-text("Place Order")
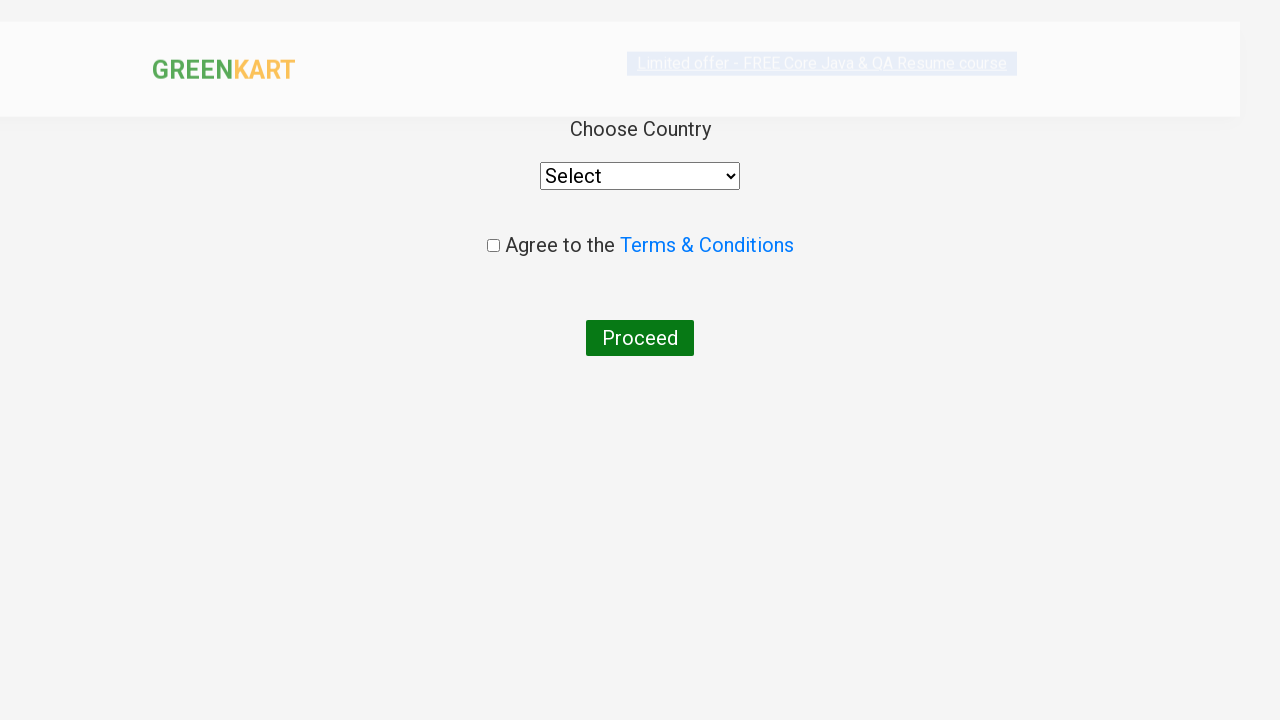

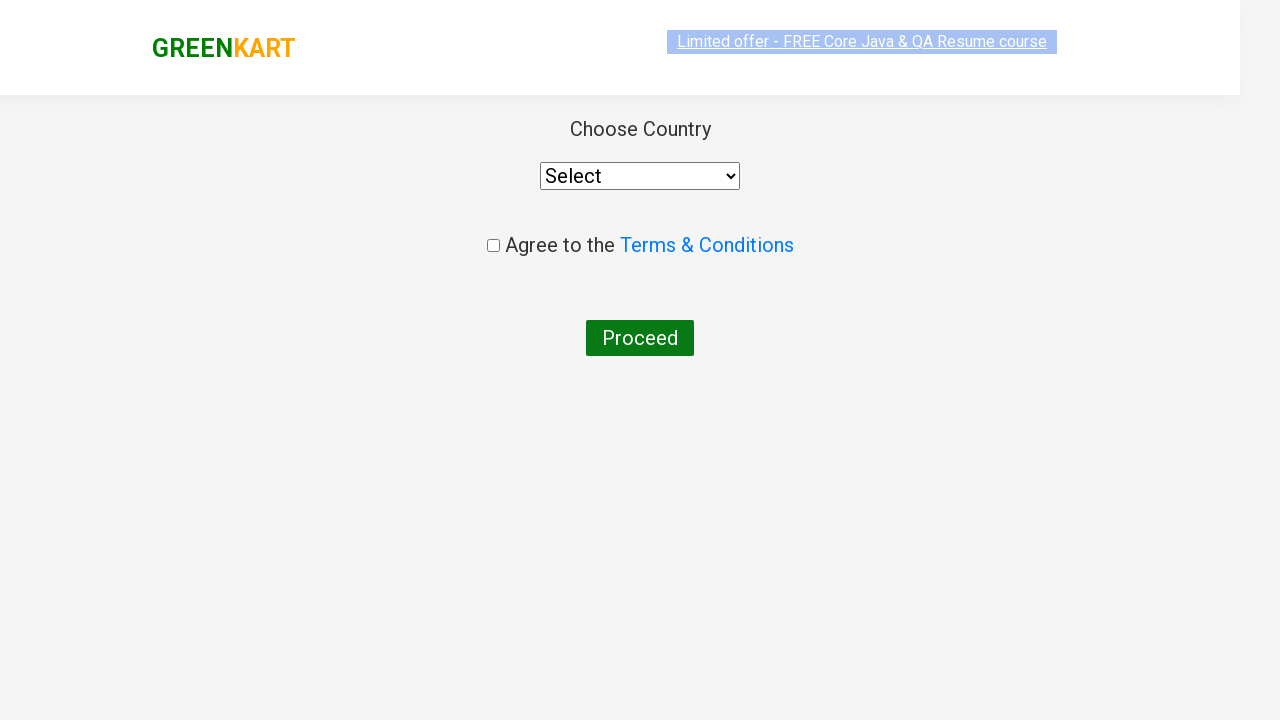